Tests the enable/disable button functionality by entering text, disabling and enabling the input field

Starting URL: https://www.letskodeit.com/practice

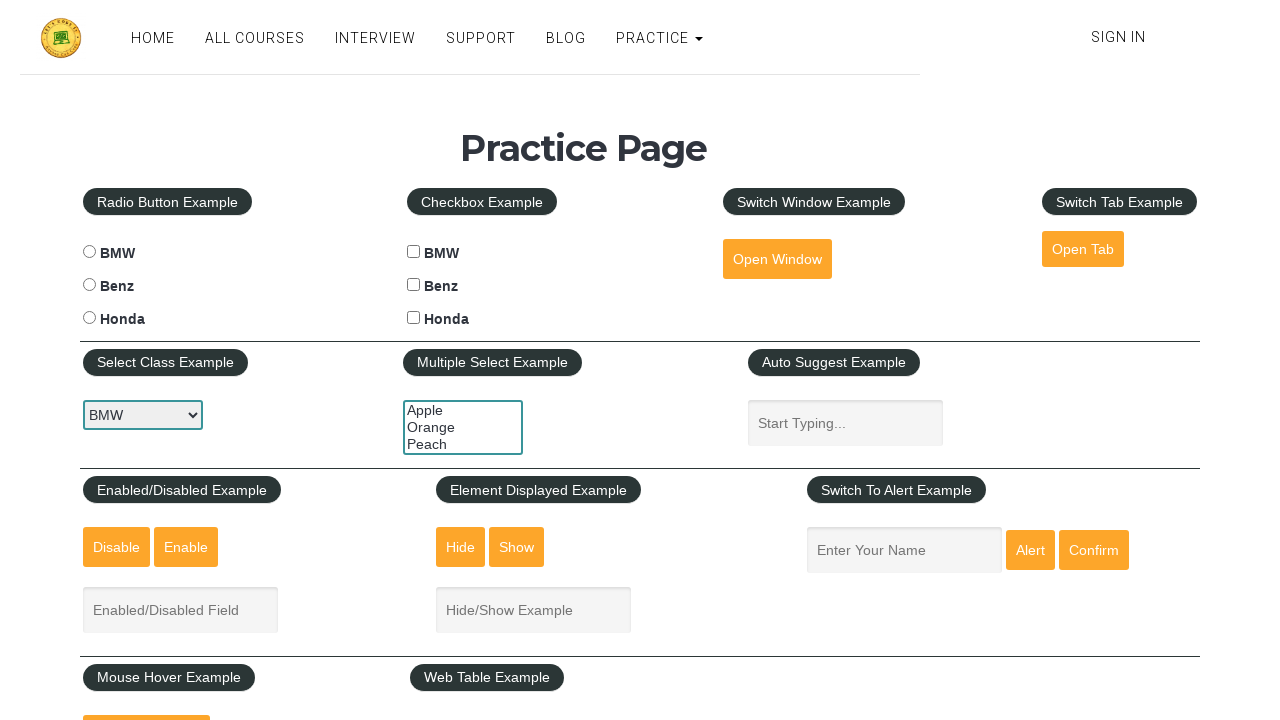

Entered 'Software' text in the enabled input field on #enabled-example-input
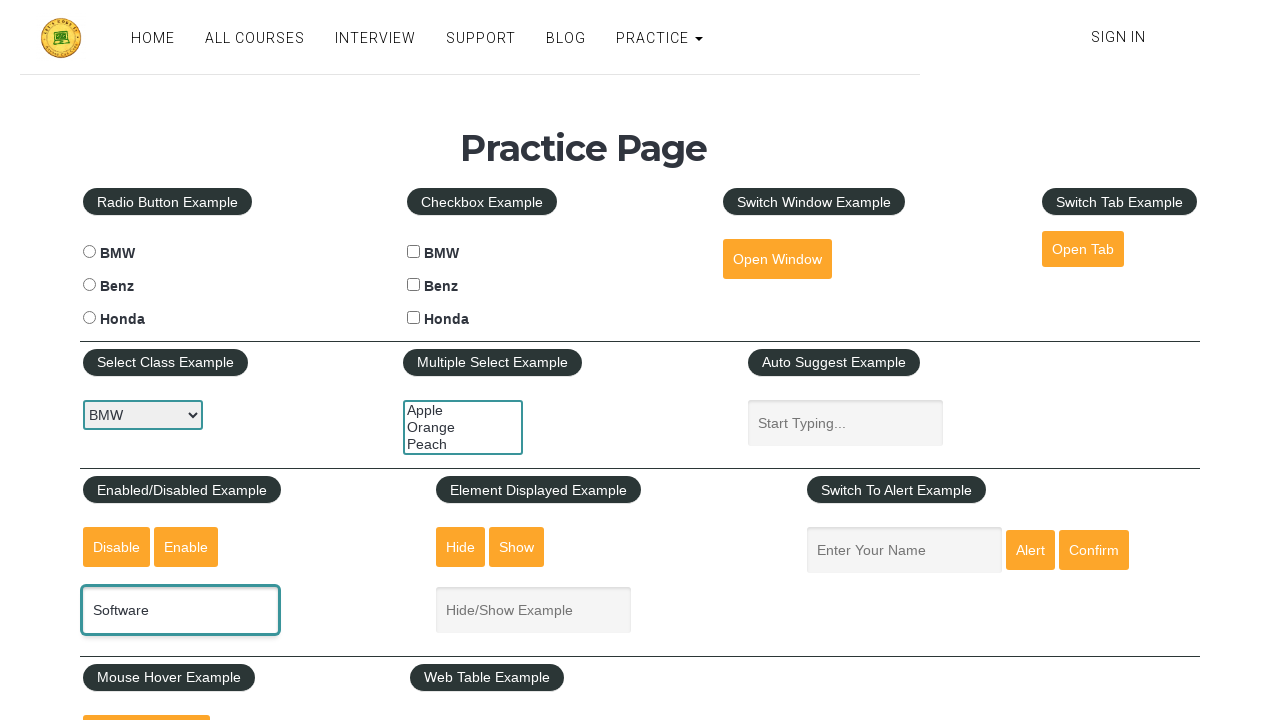

Clicked the disable button to disable the input field at (116, 547) on #disabled-button
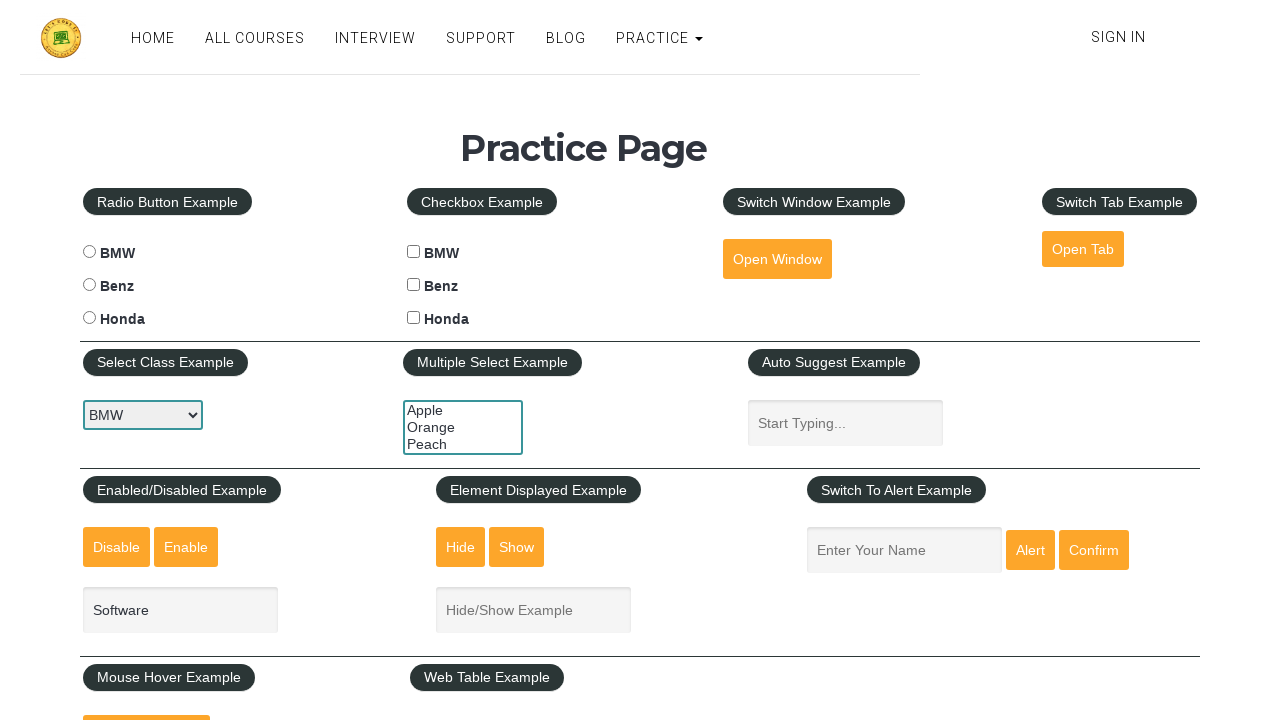

Clicked the enable button to re-enable the input field at (186, 547) on #enabled-button
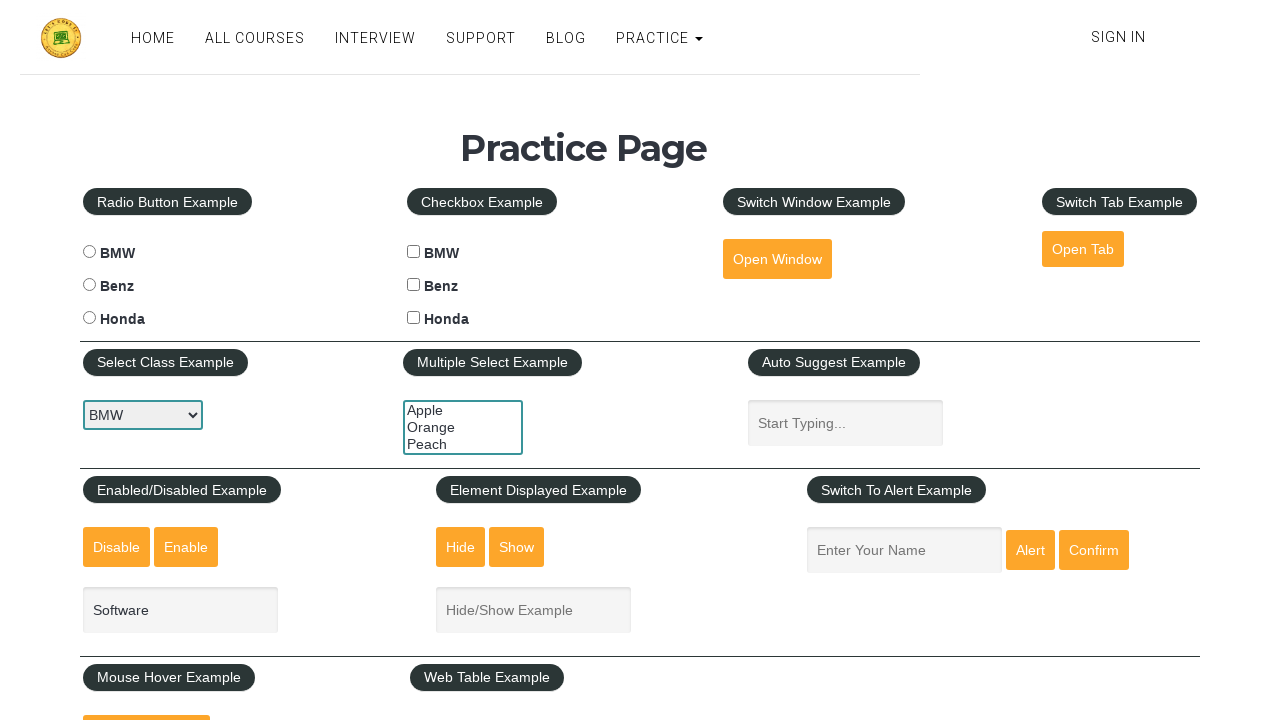

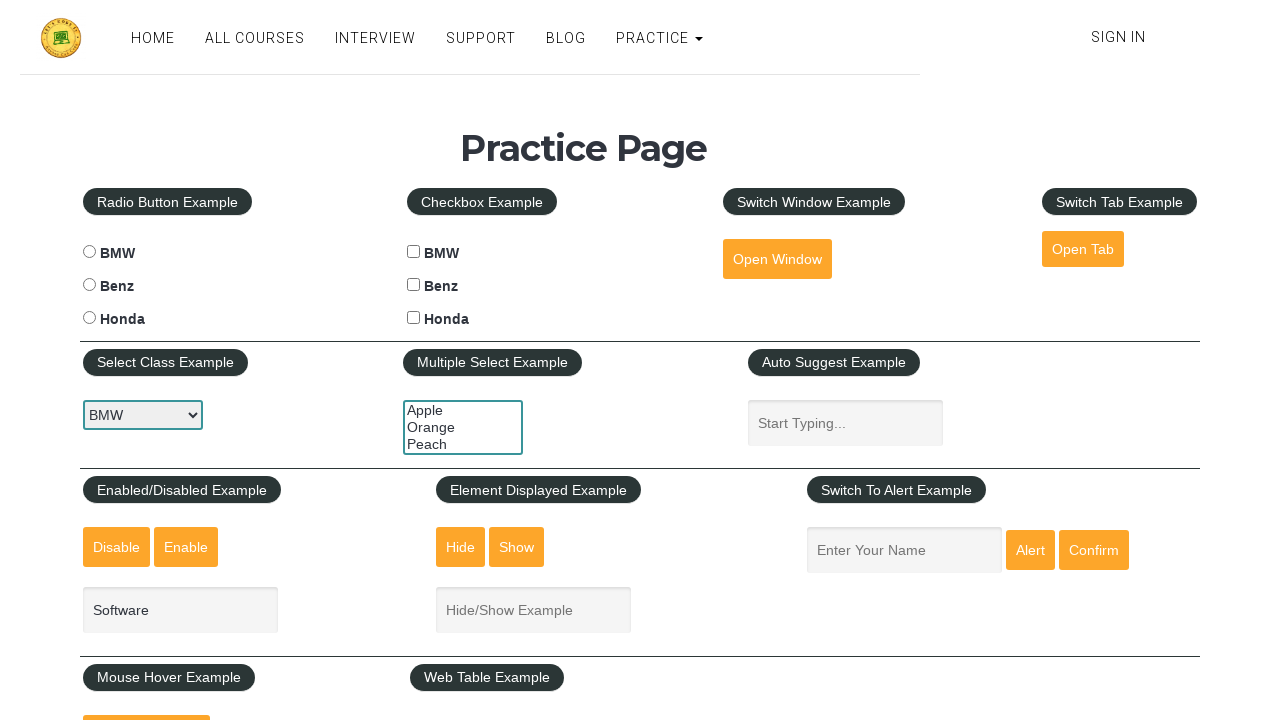